Tests handling frames by name, filling in name and email fields within a frame identified by its name attribute

Starting URL: https://letcode.in/frame

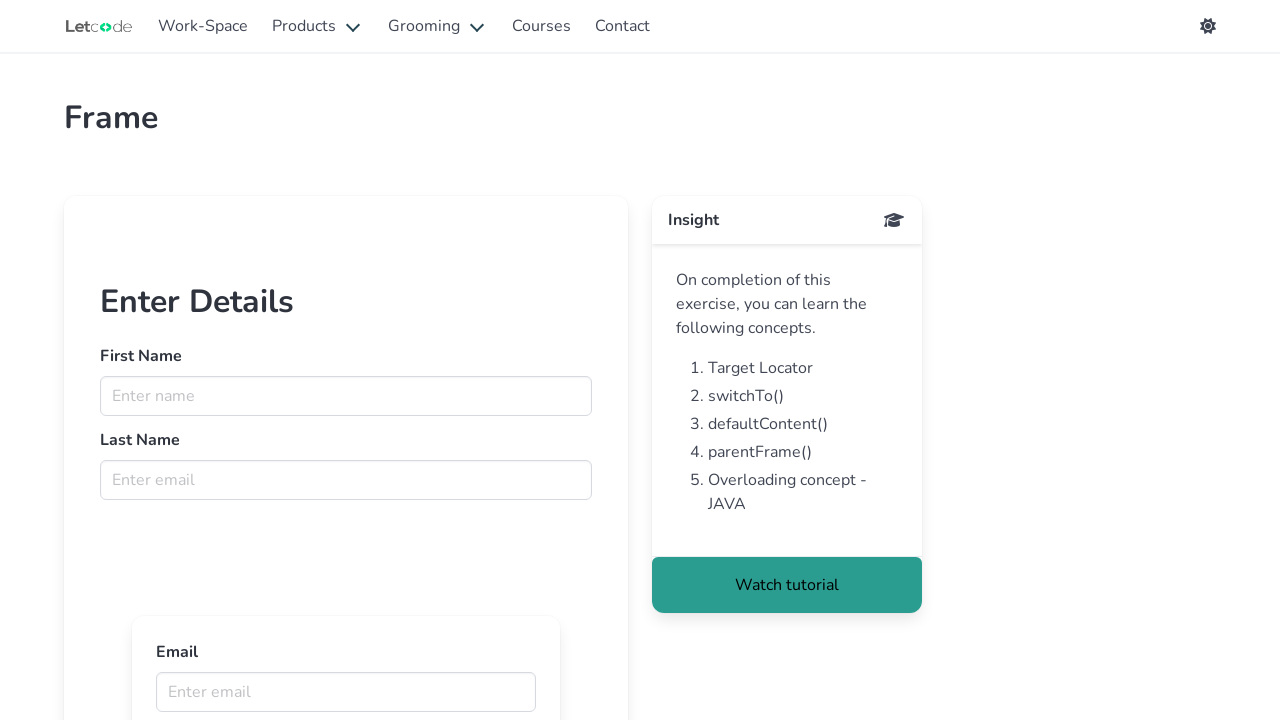

Located frame by name 'firstFr'
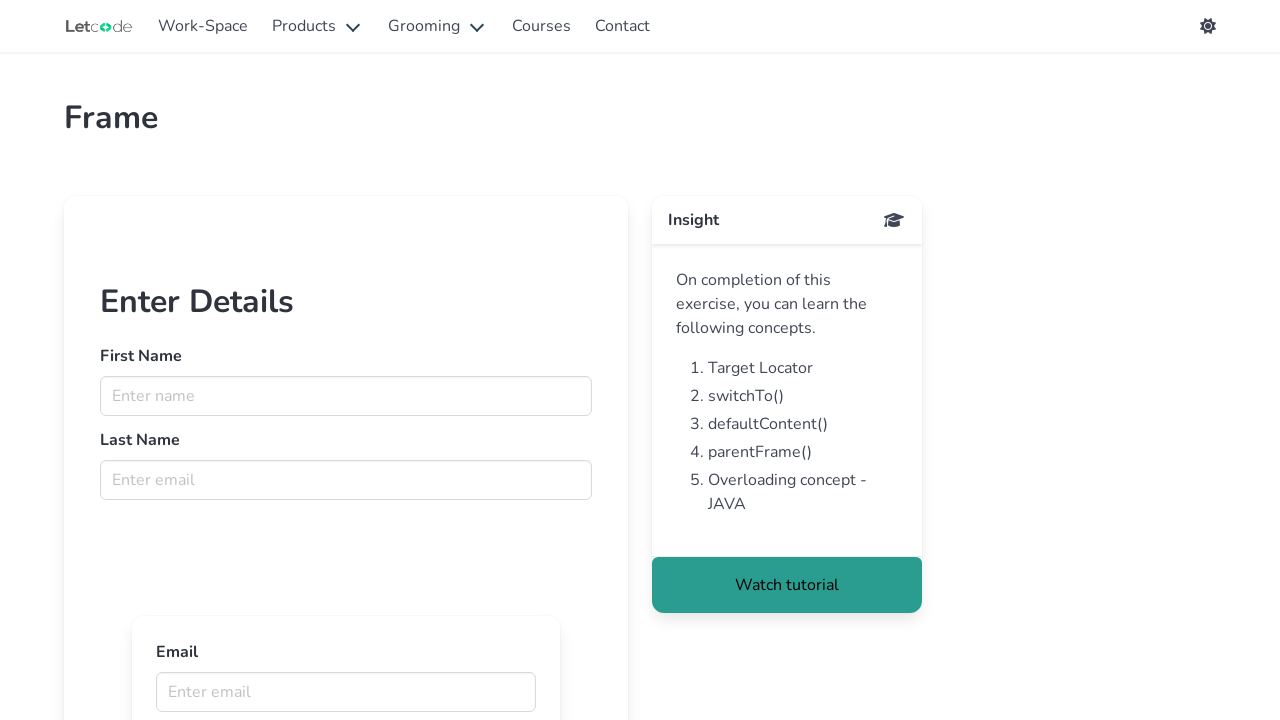

Filled name field with 'Marcus' in frame on internal:attr=[placeholder="Enter name"i]
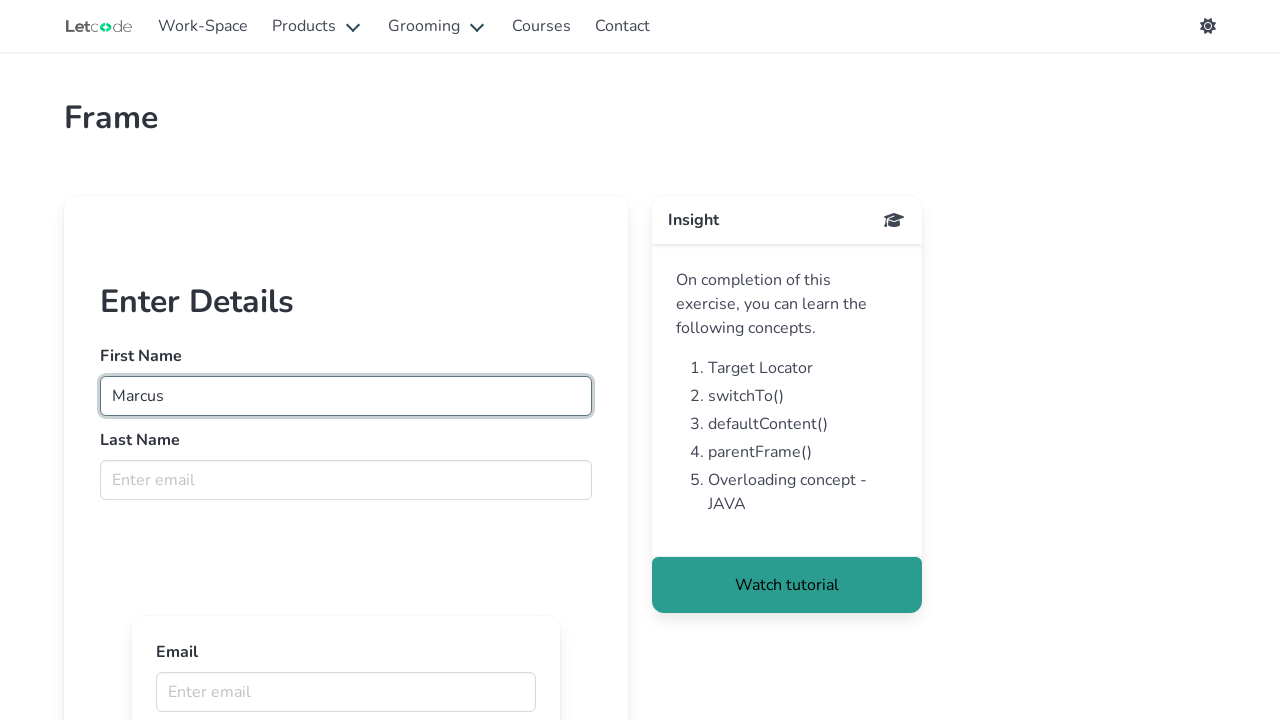

Filled email field with 'marcus@example.com' in frame on internal:attr=[placeholder="Enter email"i]
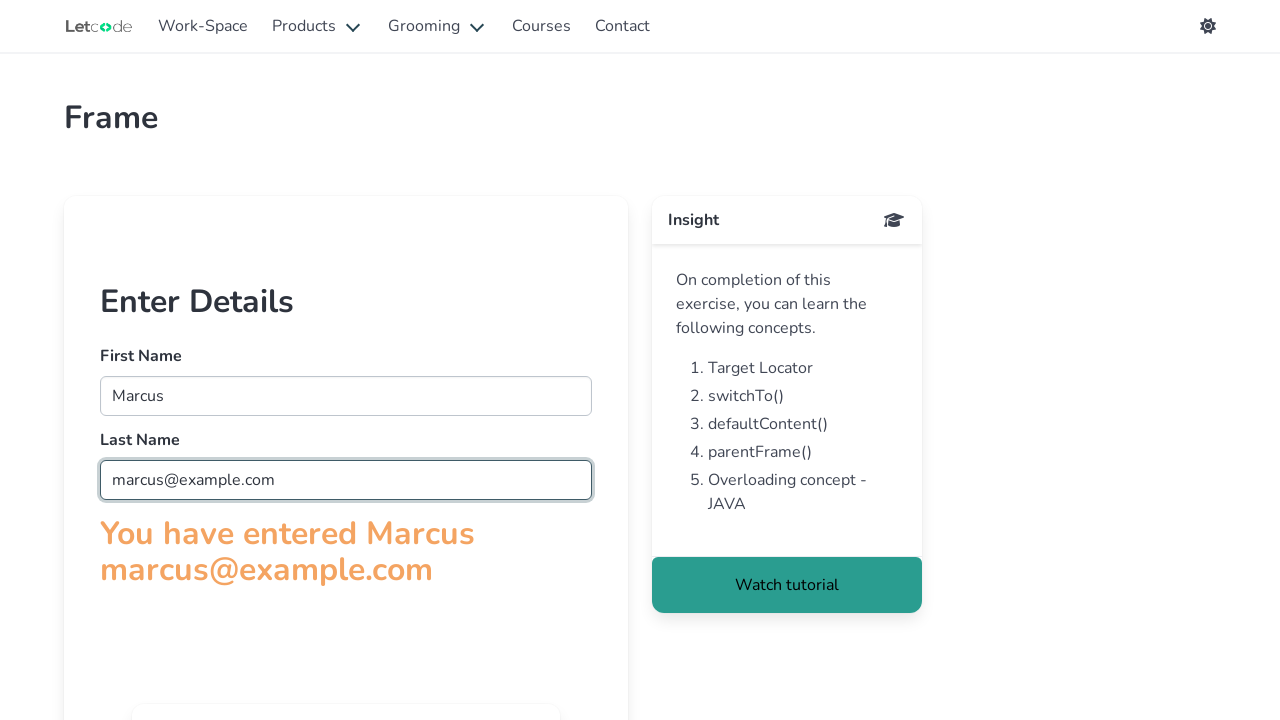

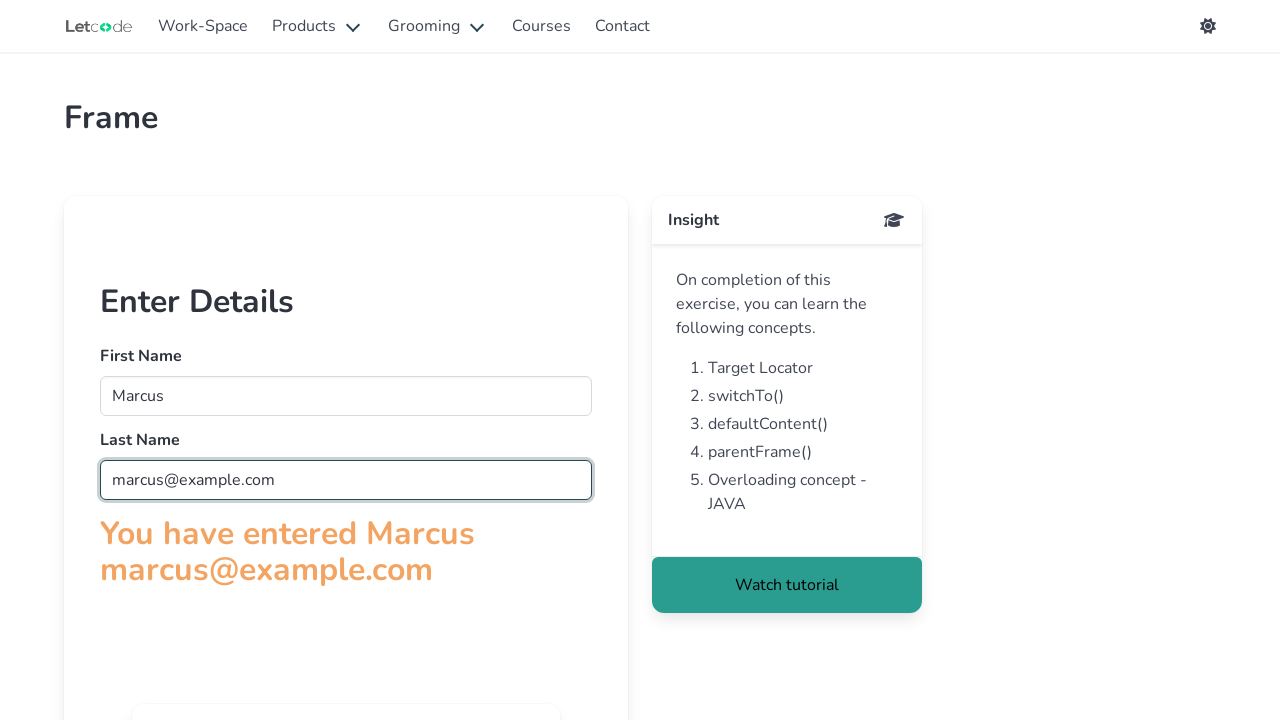